Tests an e-commerce vegetable shopping cart by selecting specific items, adding them to cart, and applying a promo code

Starting URL: https://rahulshettyacademy.com/seleniumPractise/#/

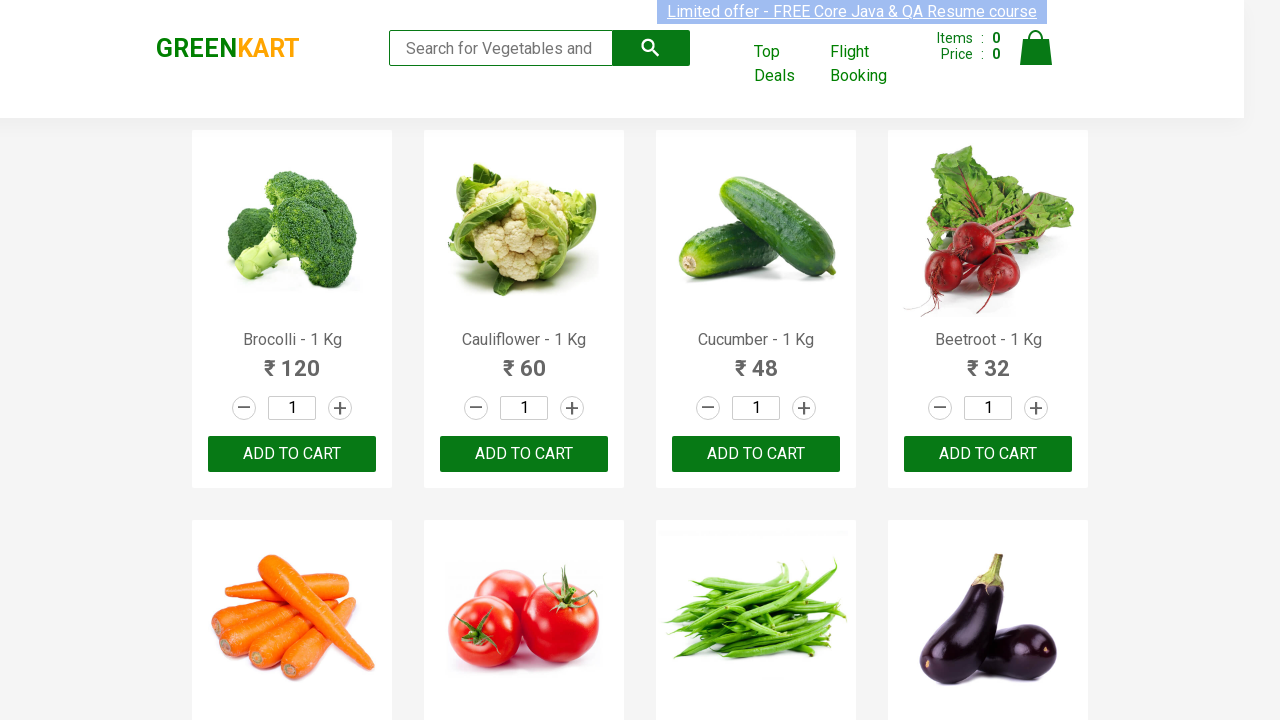

Waited for products to load
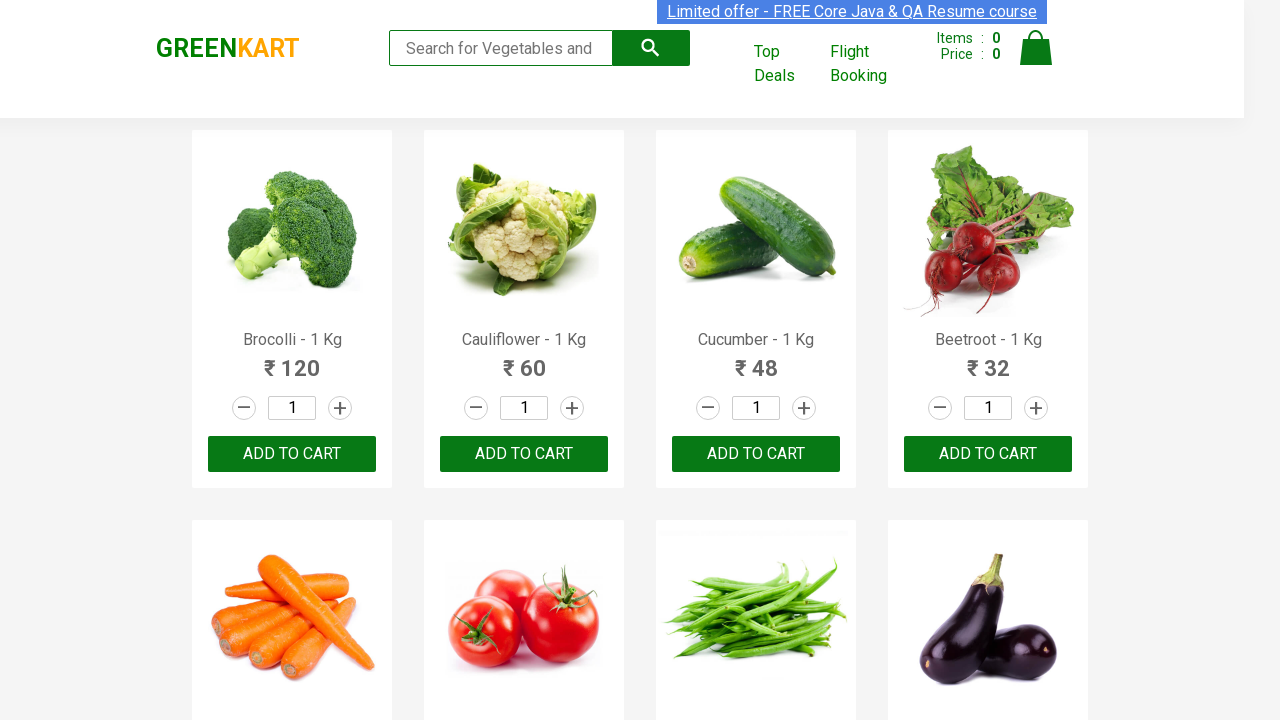

Retrieved all product elements from page
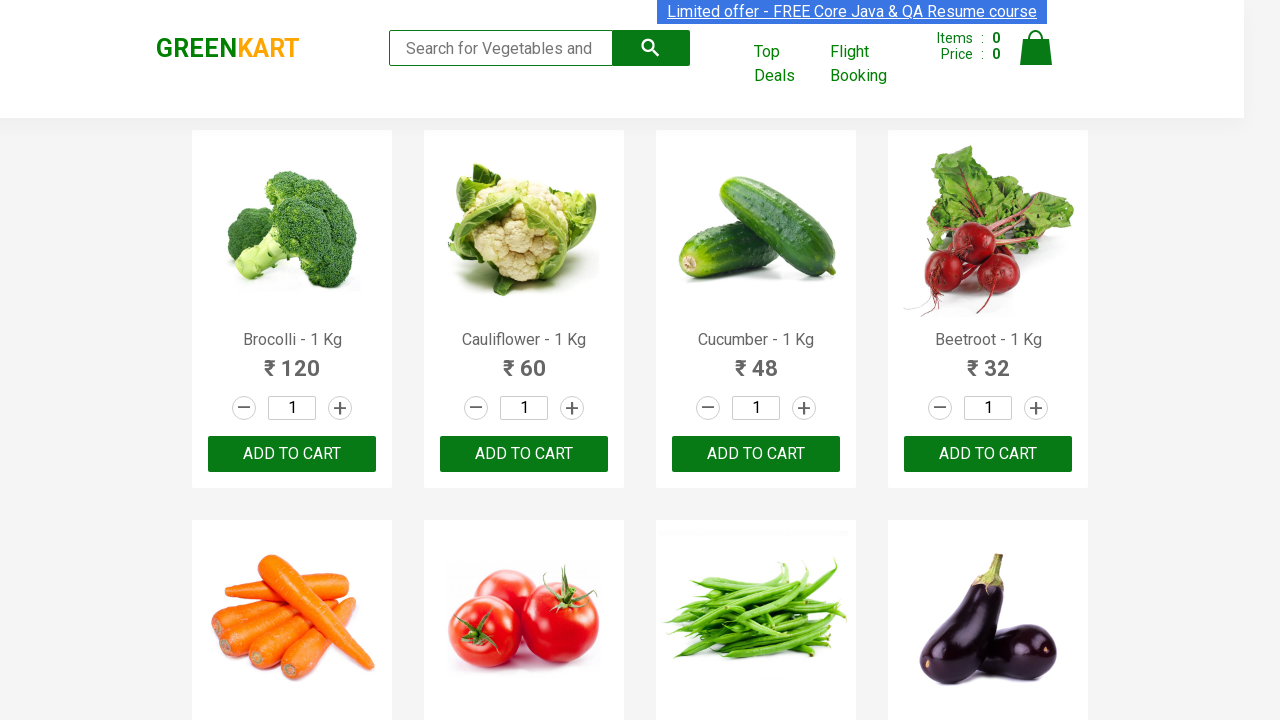

Added Cucumber to cart at (756, 454) on div.product-action > button >> nth=2
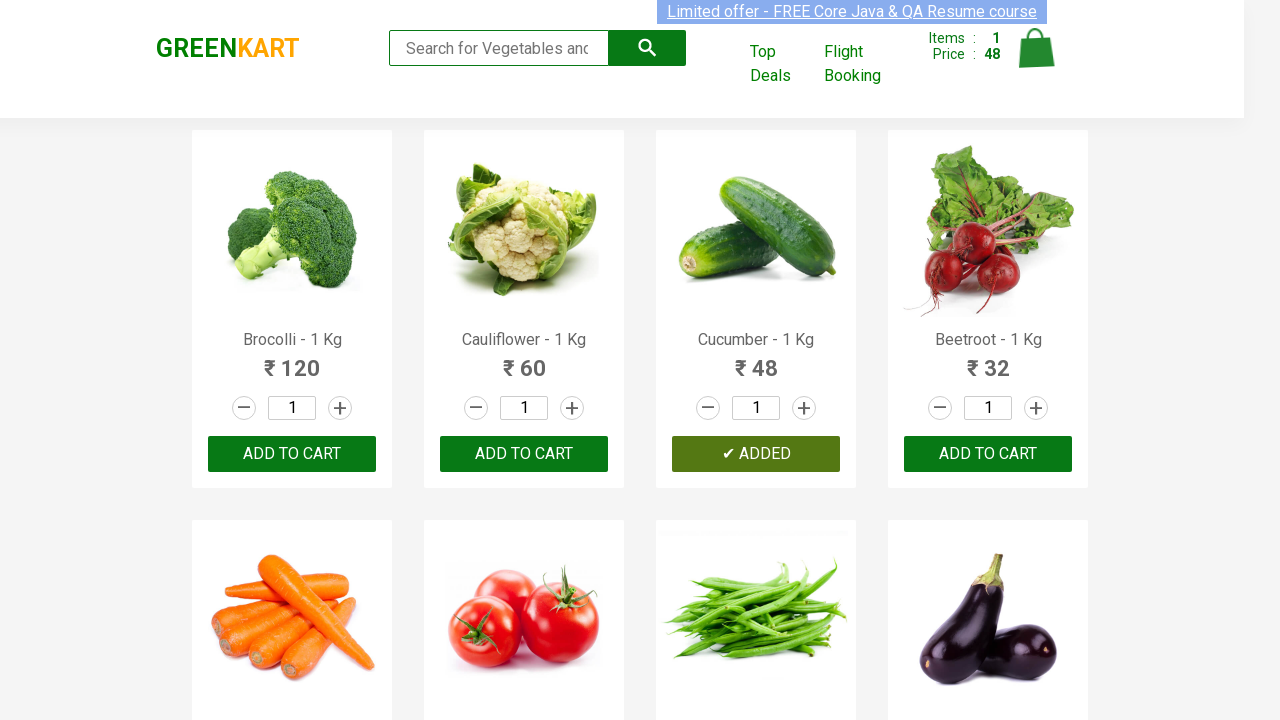

Added Carrot to cart at (292, 360) on div.product-action > button >> nth=4
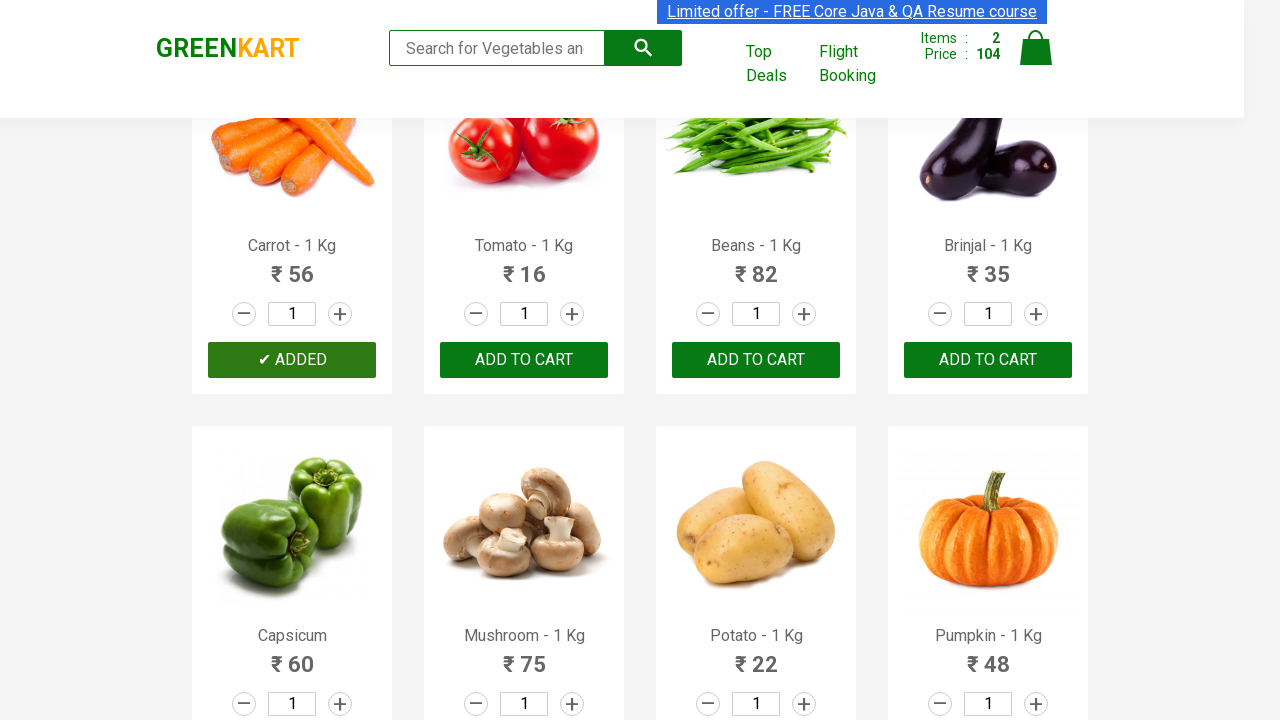

Clicked cart icon to view shopping cart at (1036, 48) on img[alt='Cart']
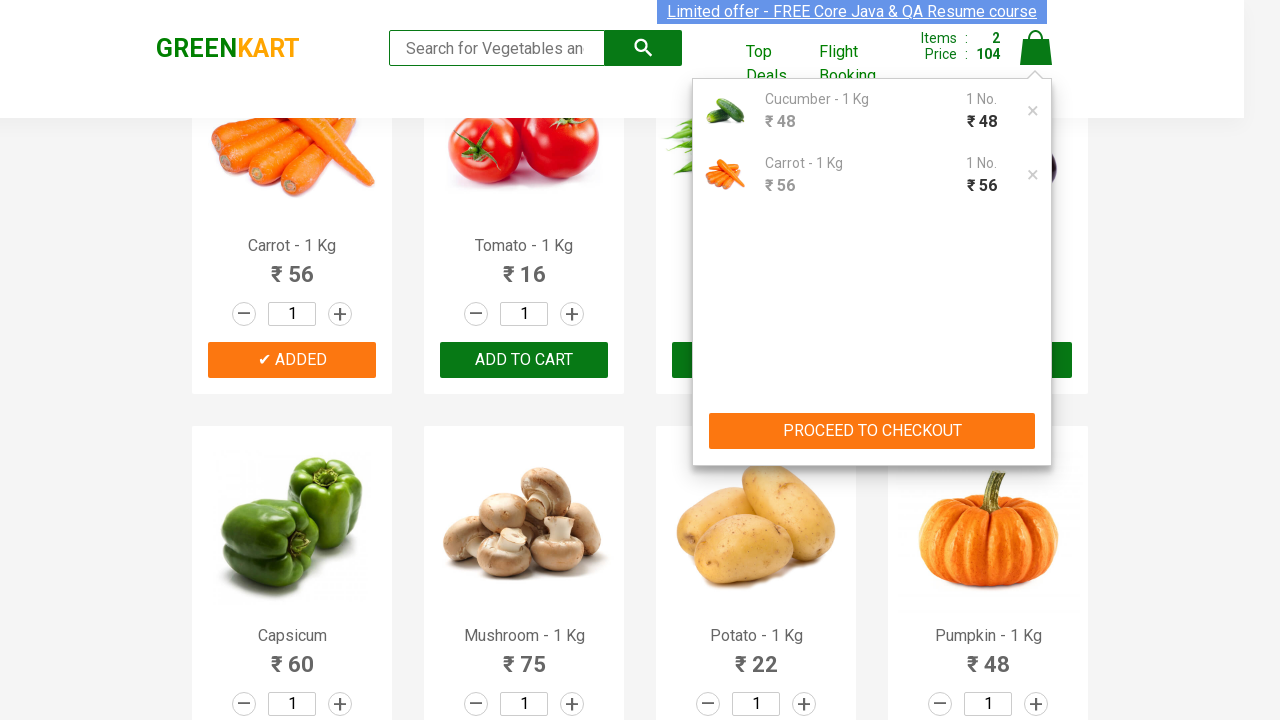

Clicked PROCEED TO CHECKOUT button at (872, 431) on div.action-block > button
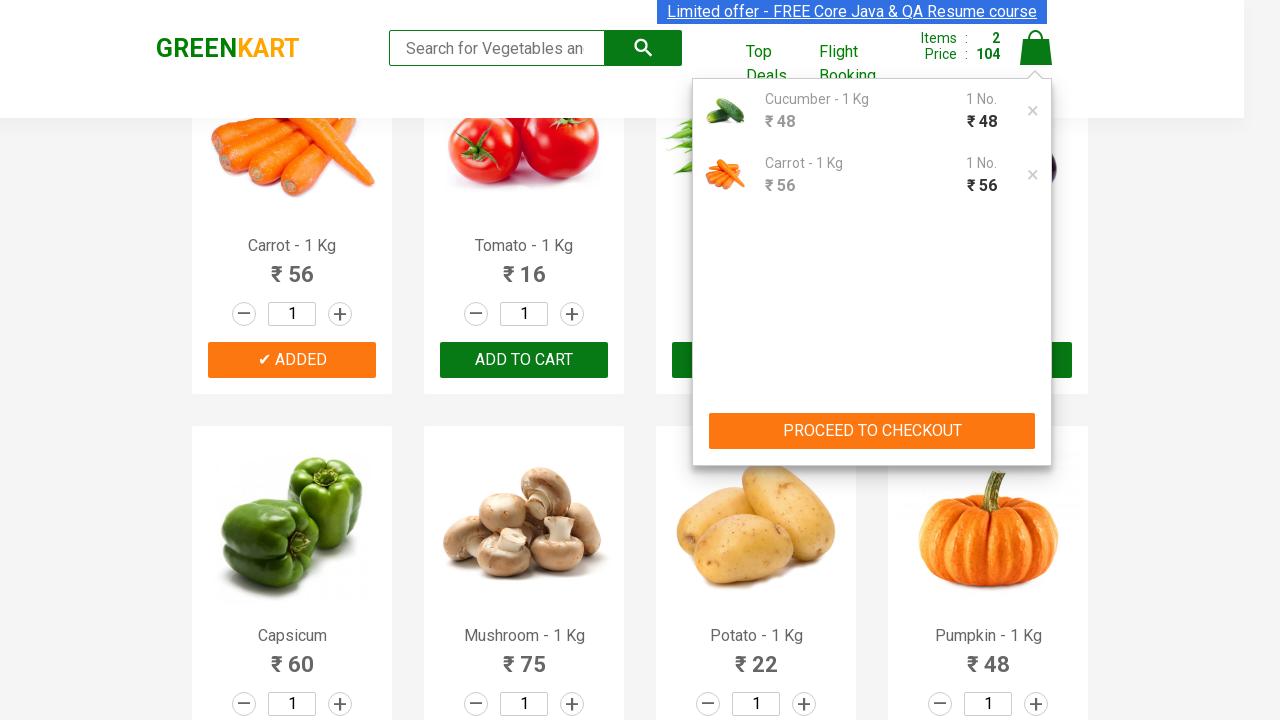

Waited for promo code input field to appear
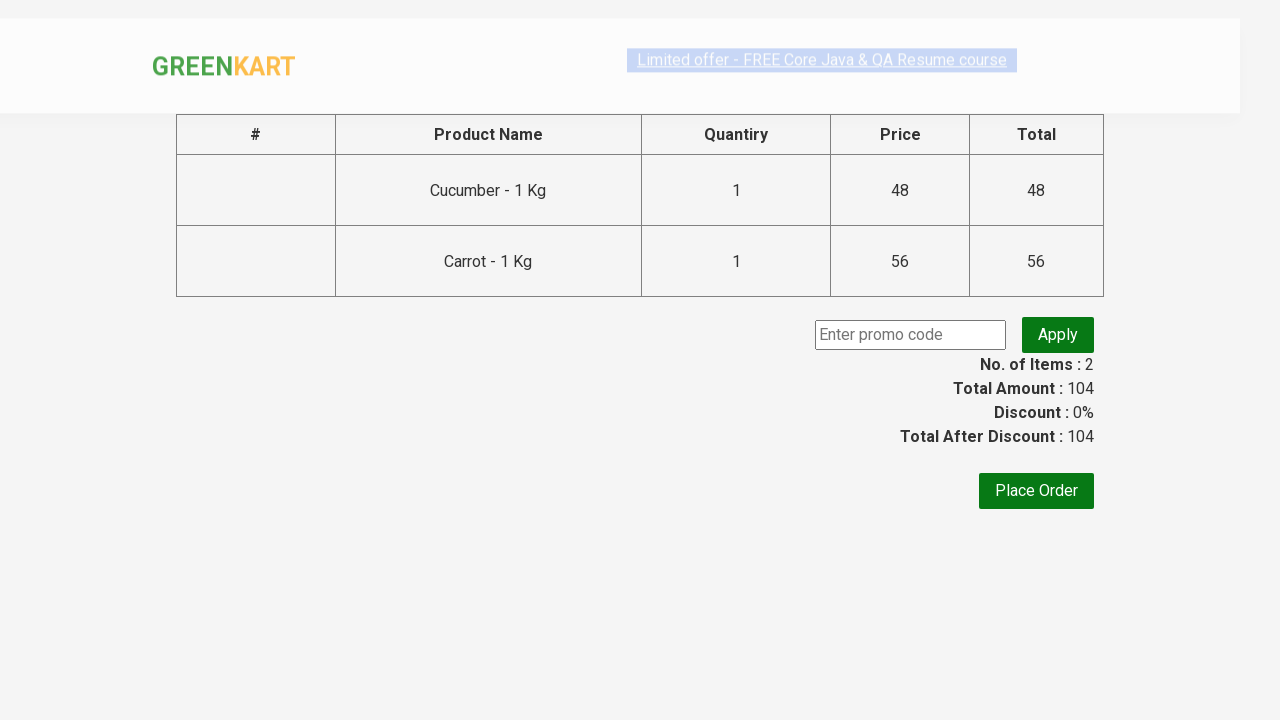

Entered promo code 'rahulshettyacademy' on input.promoCode
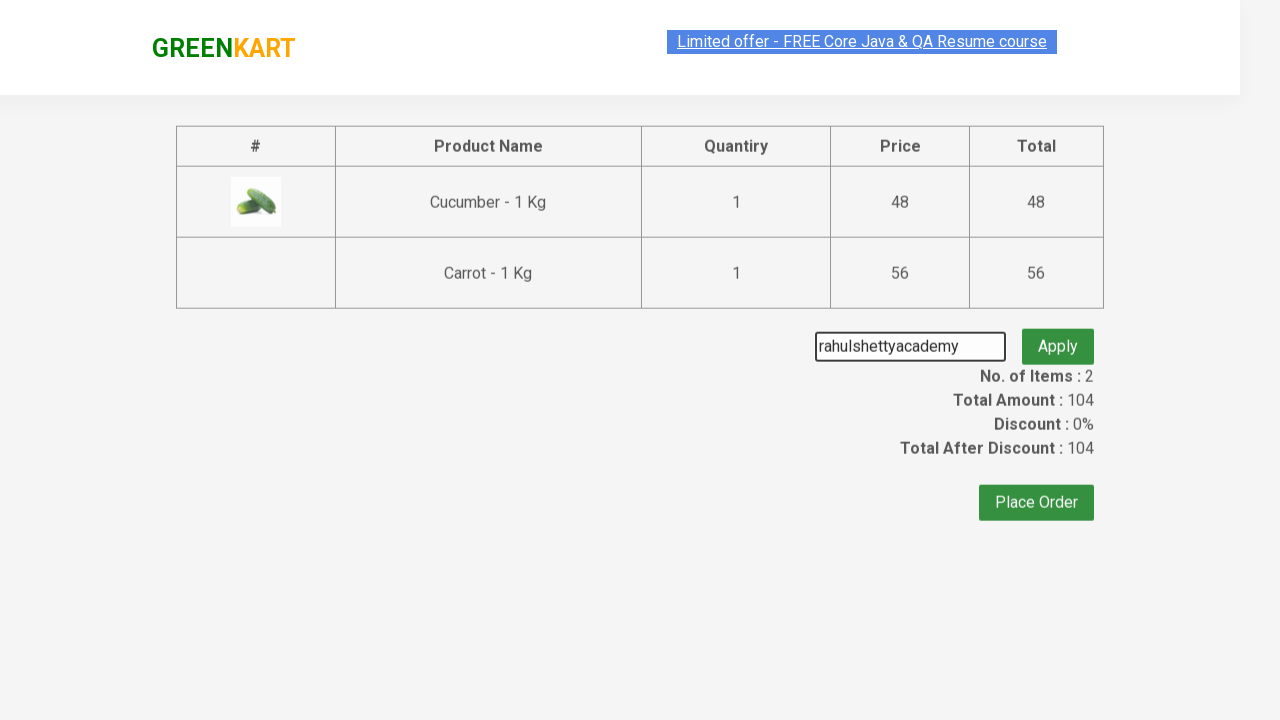

Clicked Apply button to apply promo code at (1058, 335) on button.promoBtn
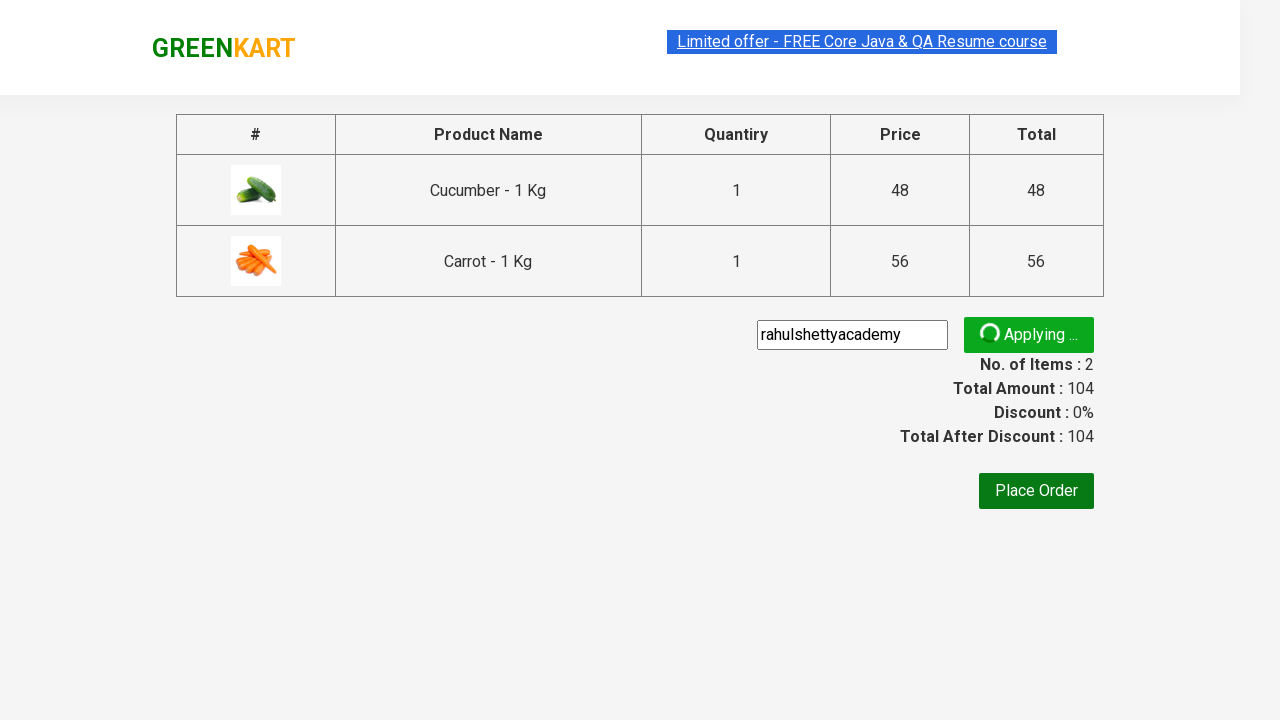

Waited for promo code confirmation message
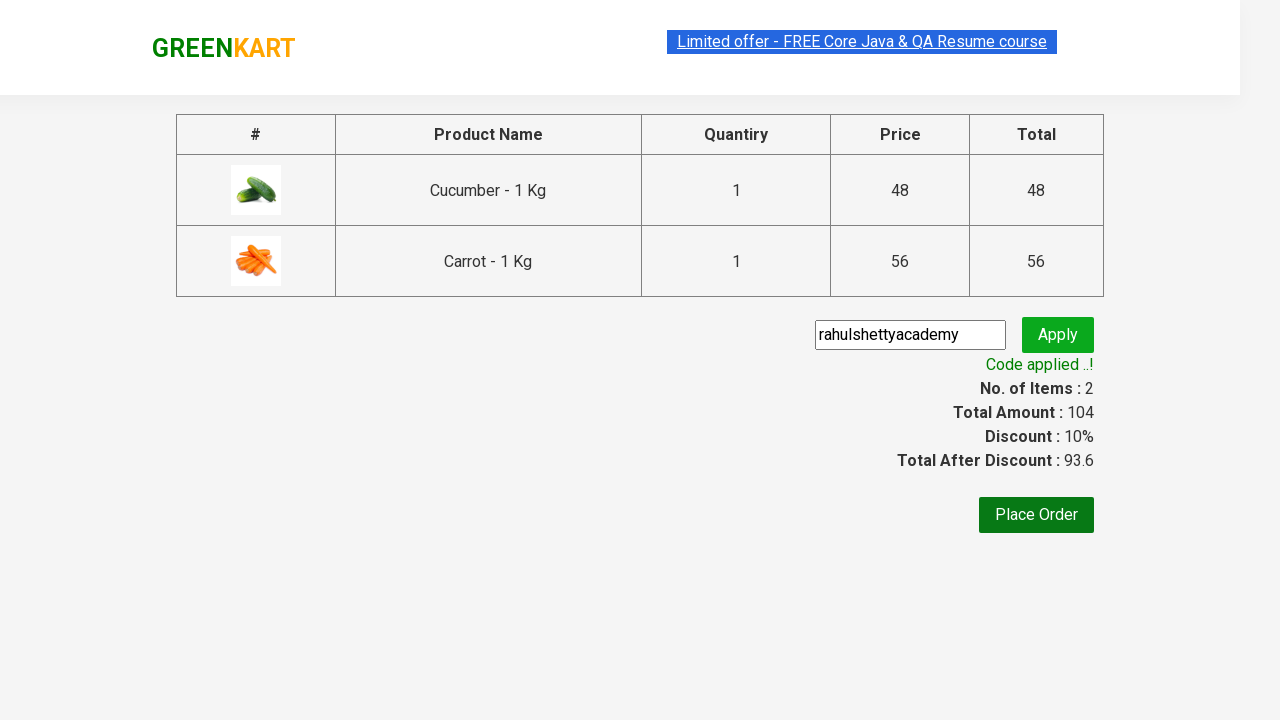

Verified promo code was applied successfully with message 'Code applied ..!'
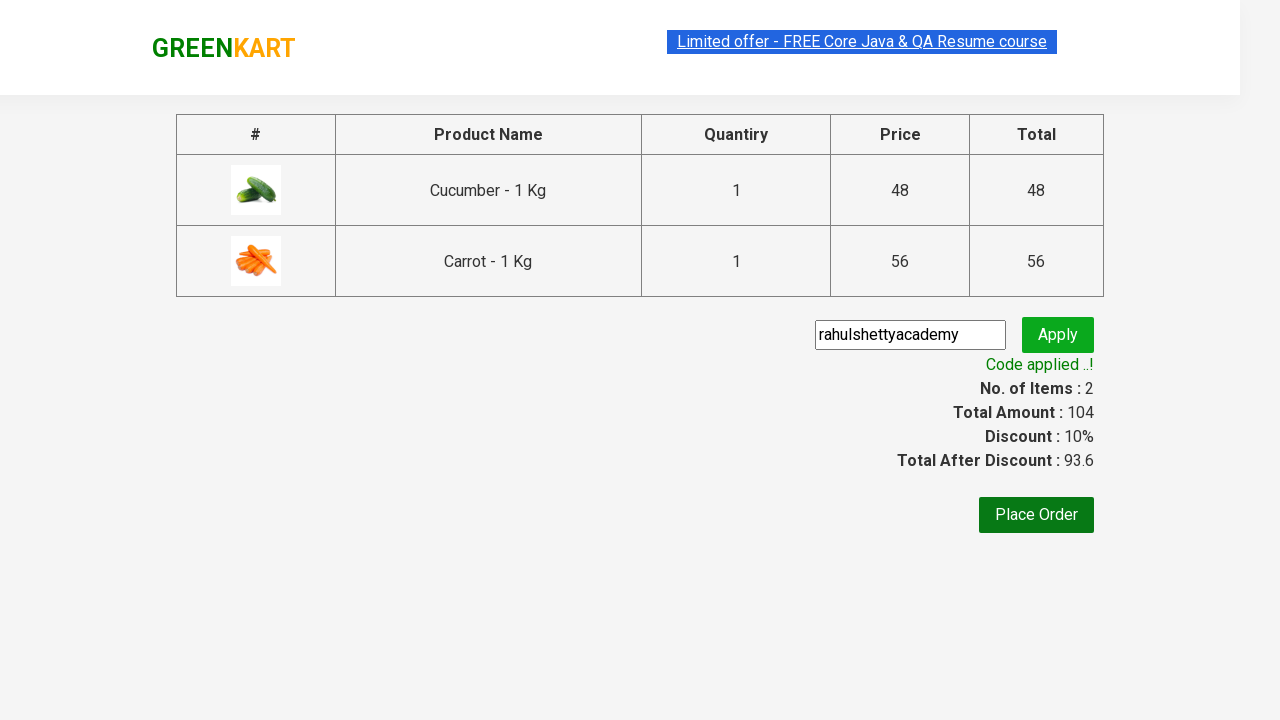

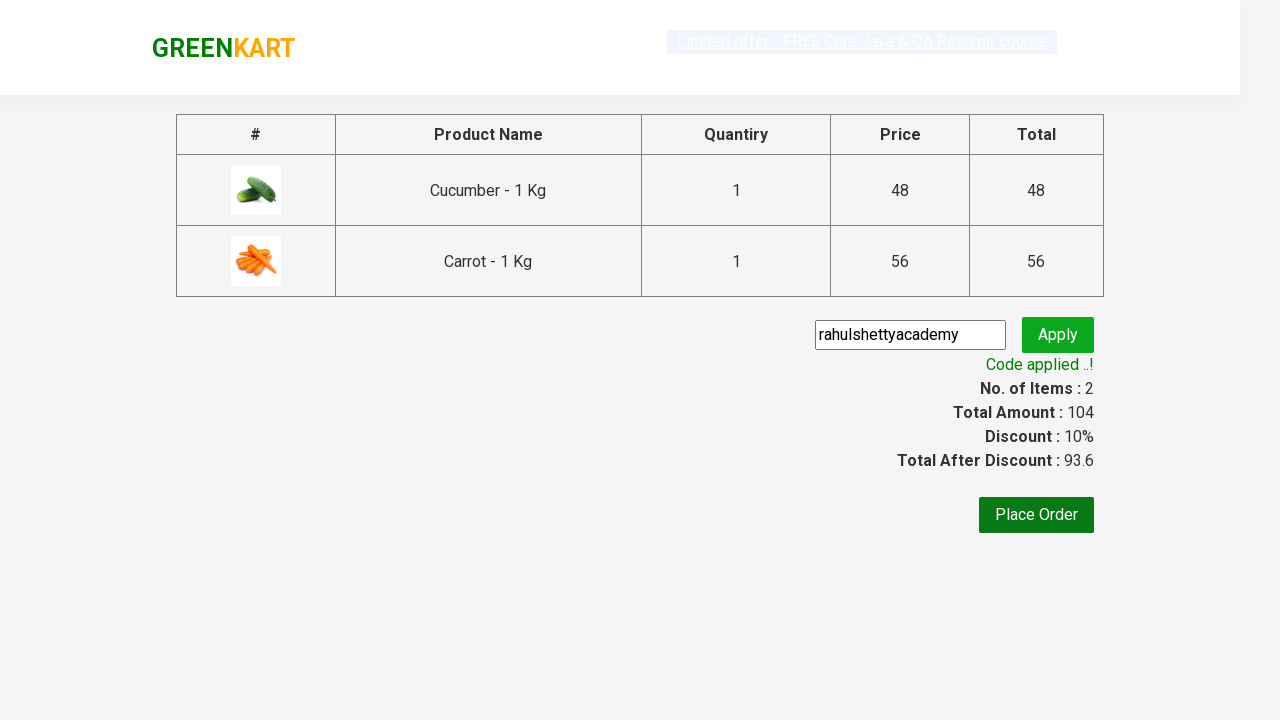